Tests XPath locators on a flight booking practice page by clicking on a radio button and clicking on links using different locator strategies

Starting URL: https://rahulshettyacademy.com/dropdownsPractise/

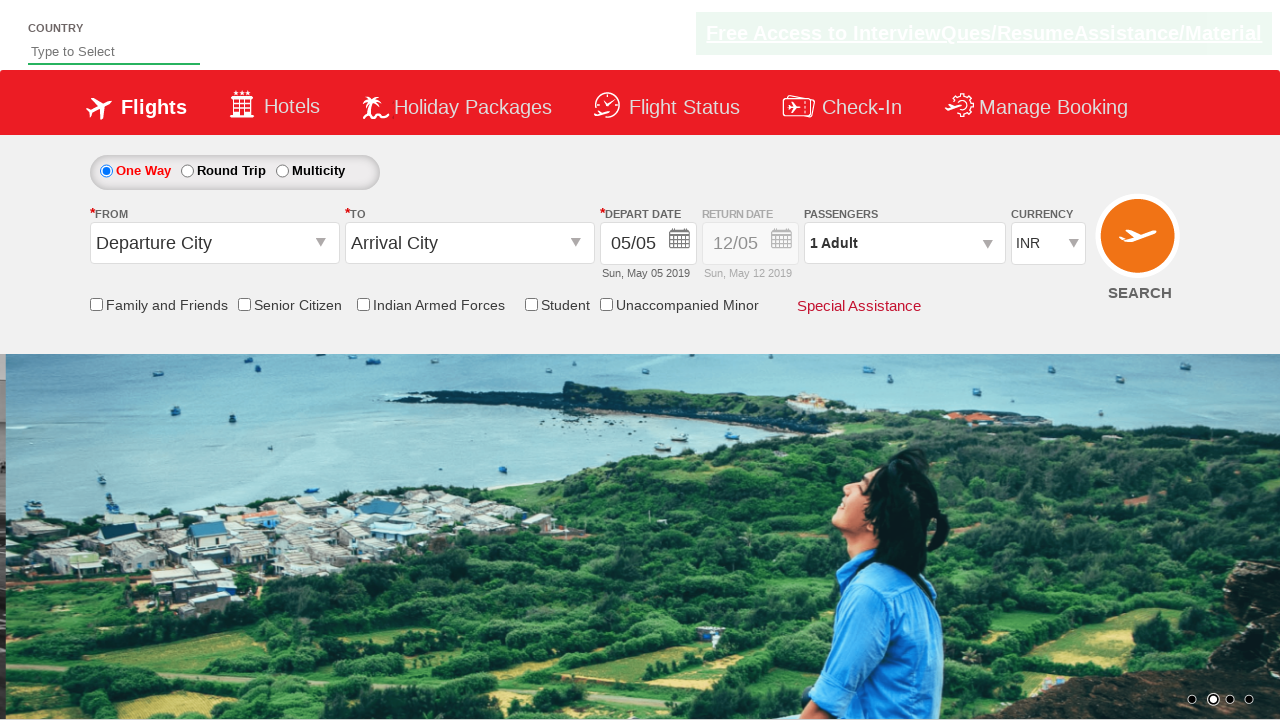

Clicked 'One Way' radio button for flight booking at (106, 171) on input#ctl00_mainContent_rbtnl_Trip_0
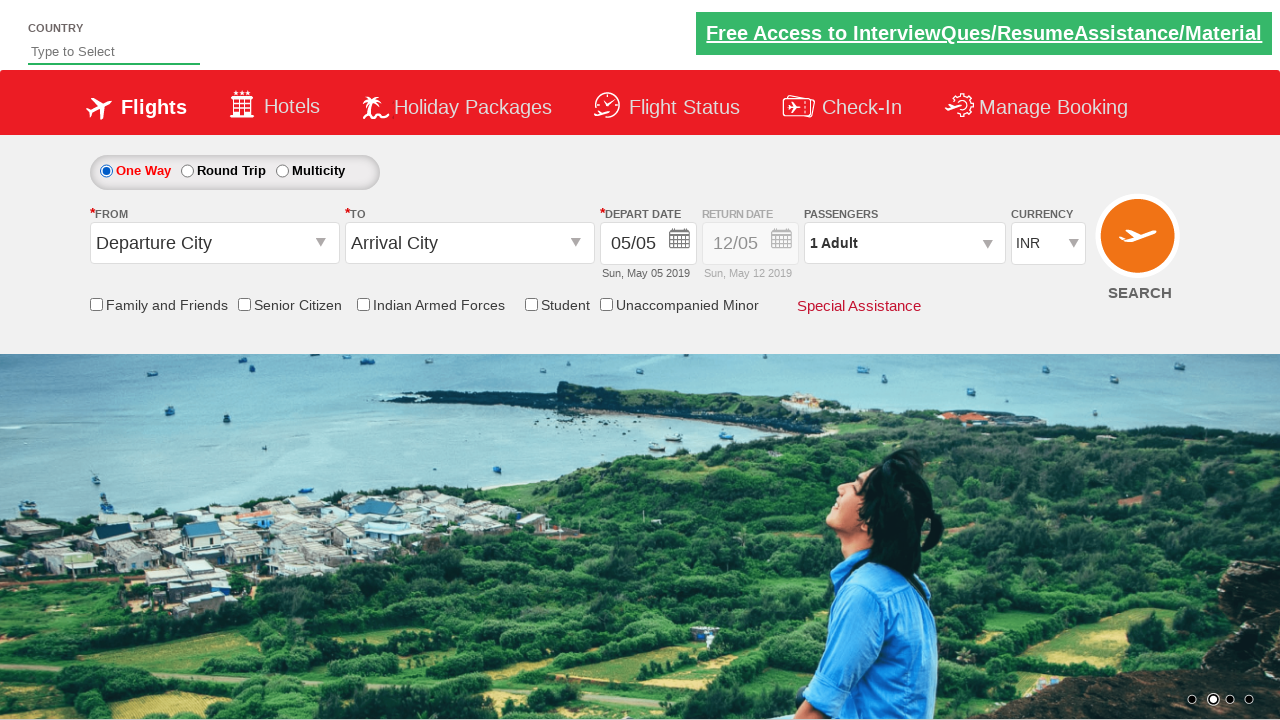

Clicked on 'Free Access to InterviewQues/ResumeAssistance/Material' link at (984, 34) on text=Free Access to InterviewQues/ResumeAssistance/Material
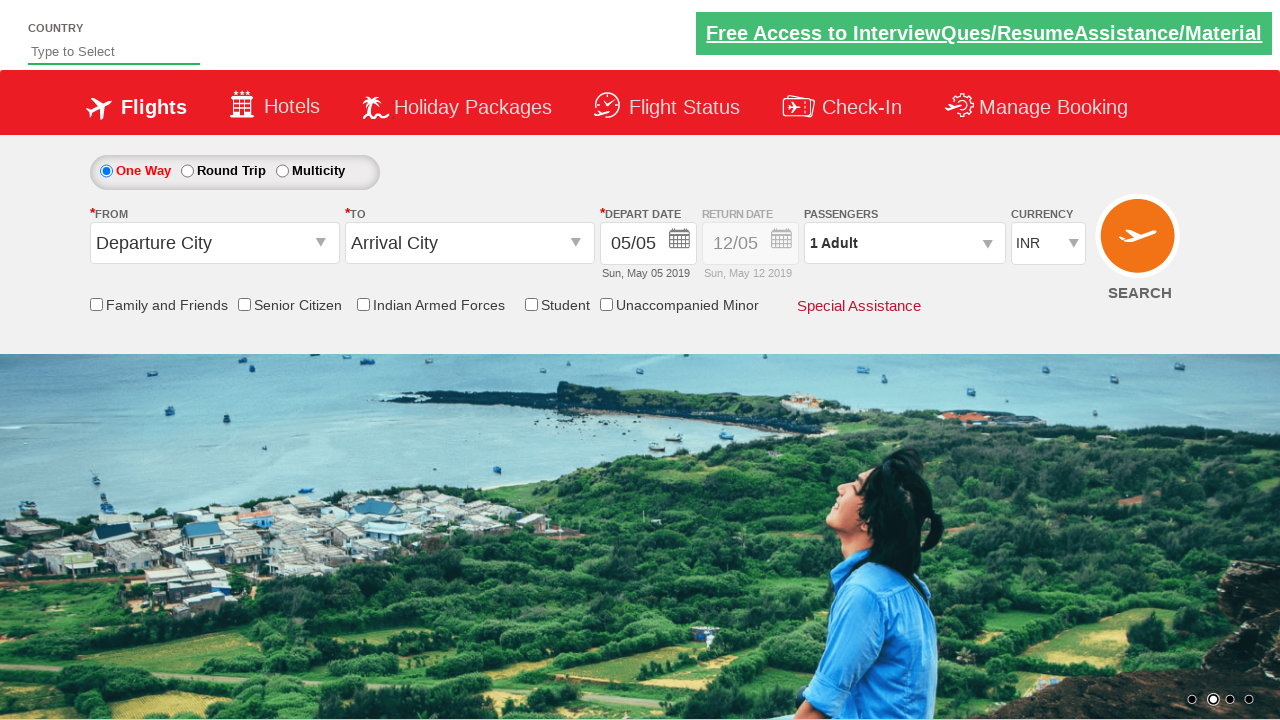

Clicked on 'Free Access to InterviewQues/ResumeAssistance/Material' link again at (984, 34) on text=Free Access to InterviewQues/ResumeAssistance/Material
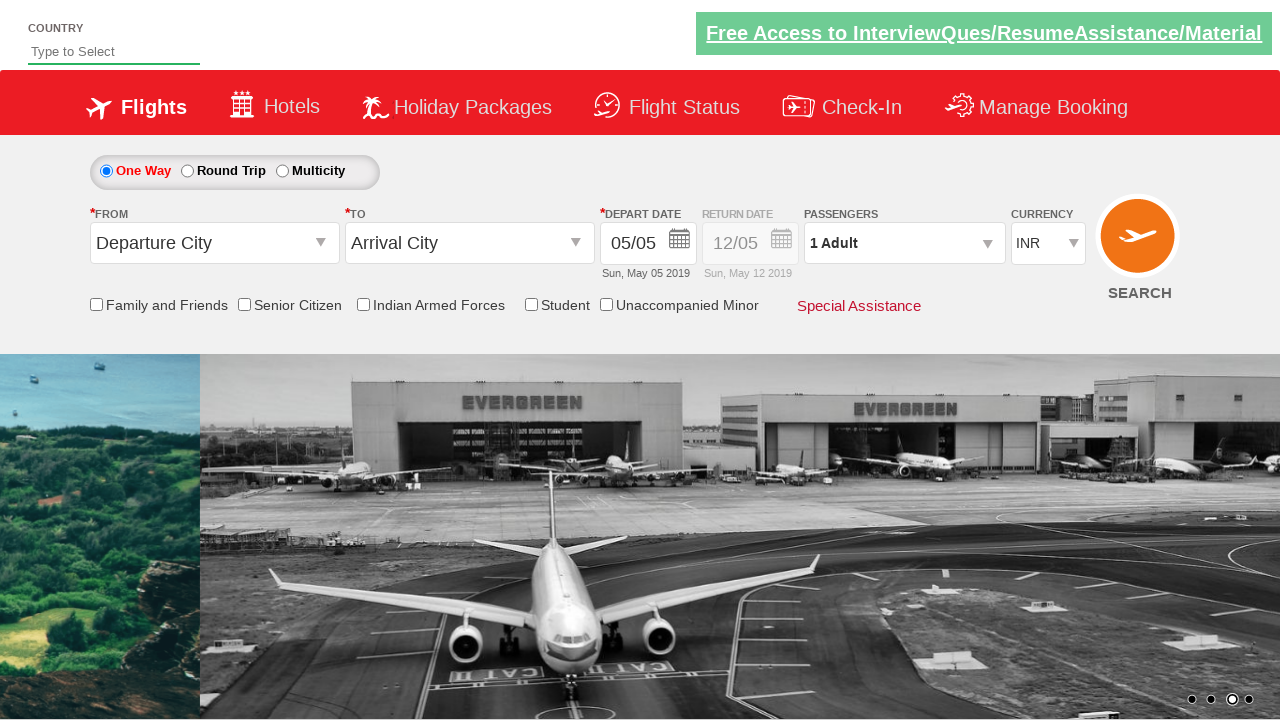

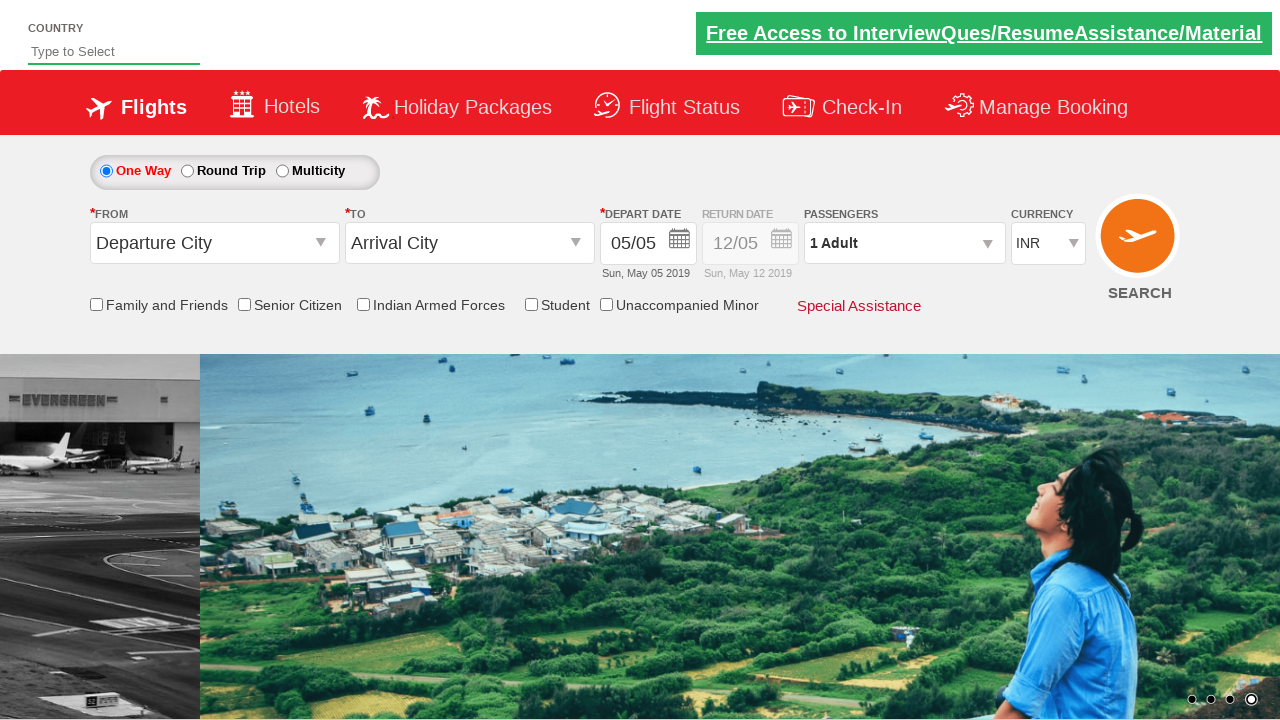